Navigates to a vehicle registration form template page and attempts to click on an image element

Starting URL: https://www.formsite.com/templates/registration-form-templates/vehicle-registration-form

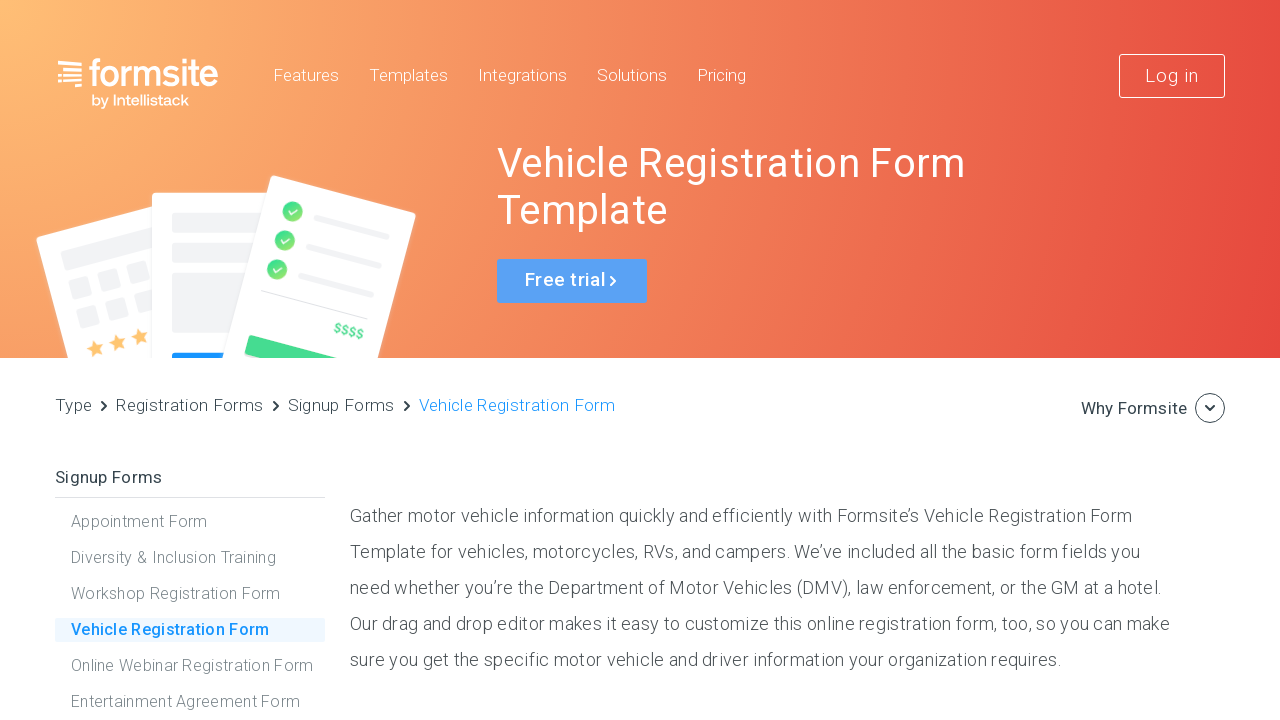

Navigated to vehicle registration form template page
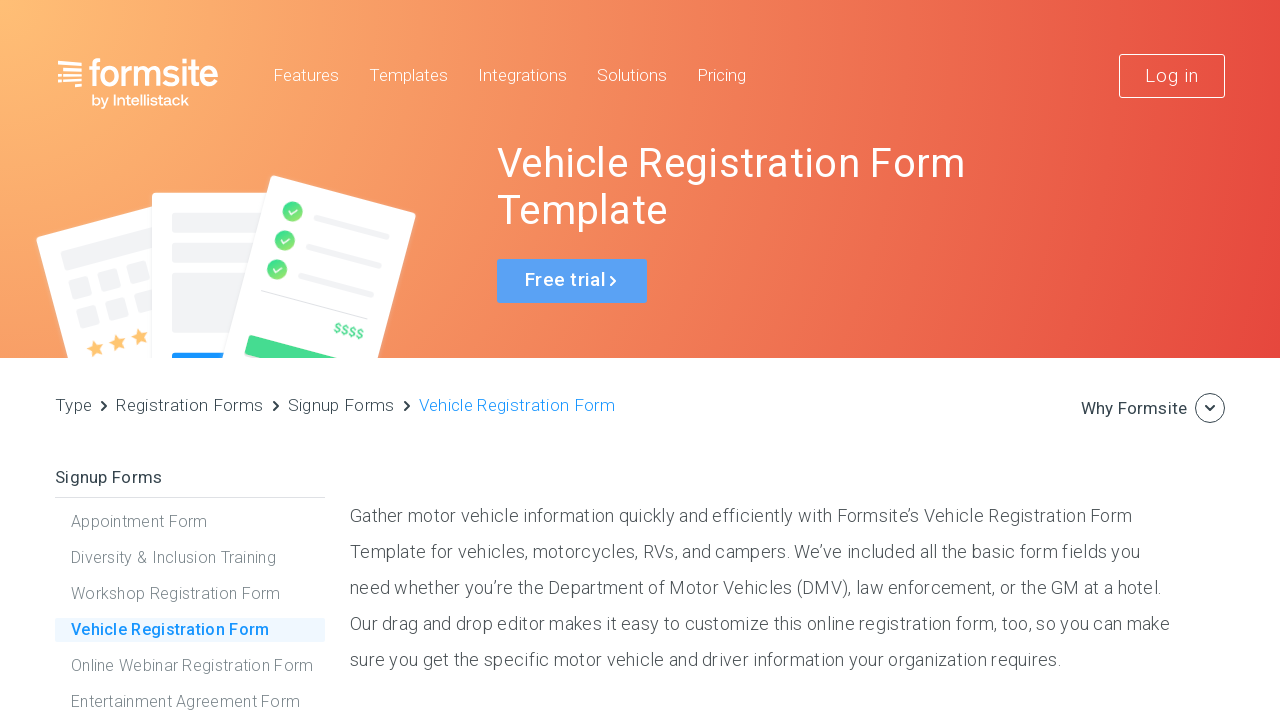

Waited for image element in template container to load
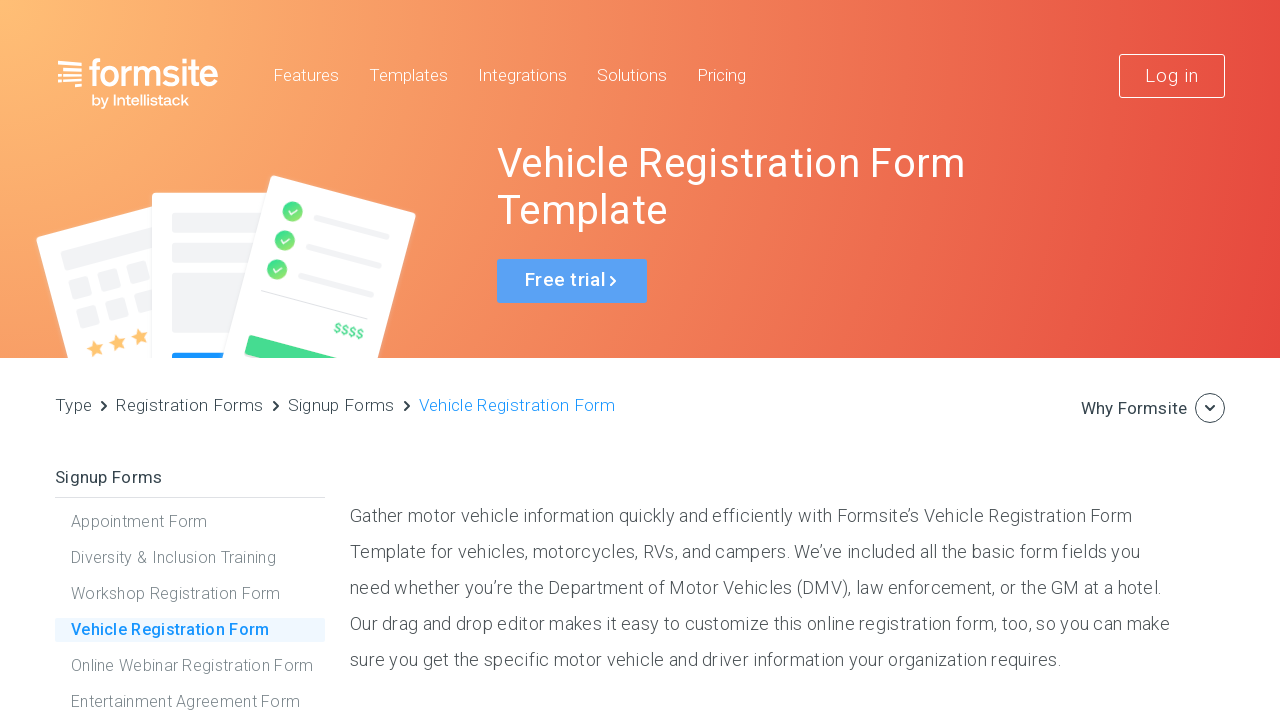

Clicked on image element in template container at (765, 360) on div#imageTemplateContainer img
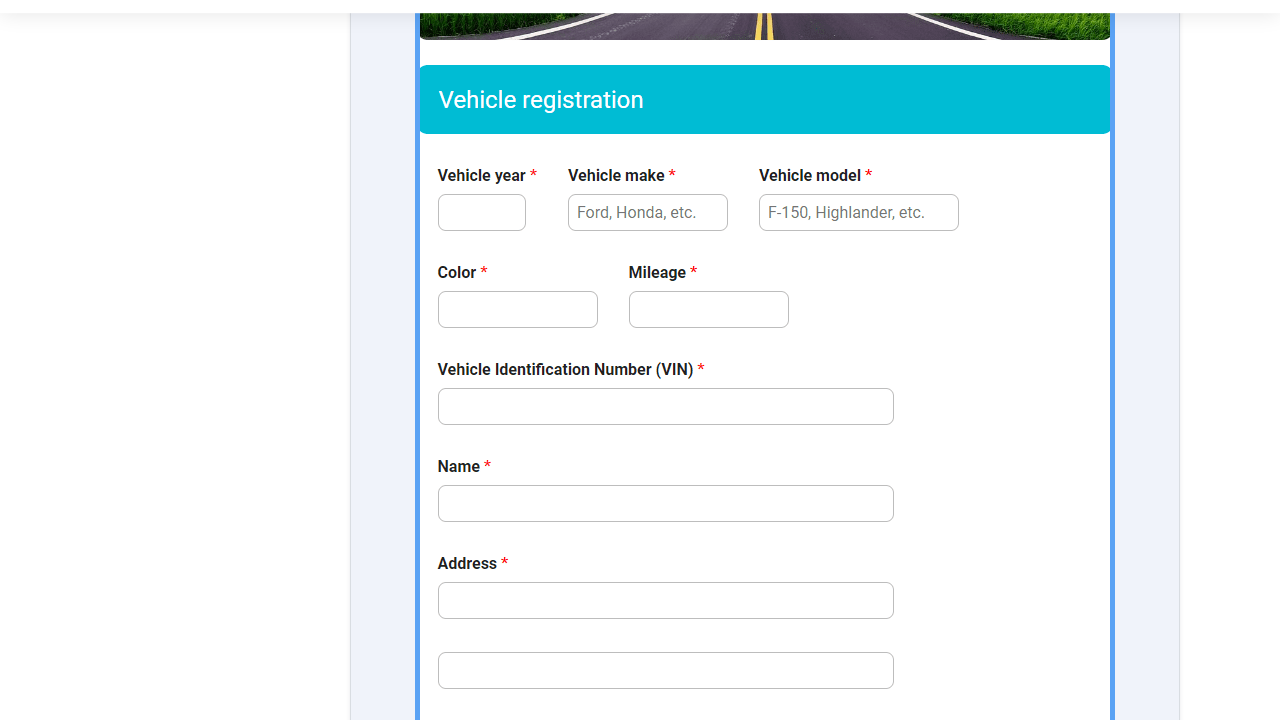

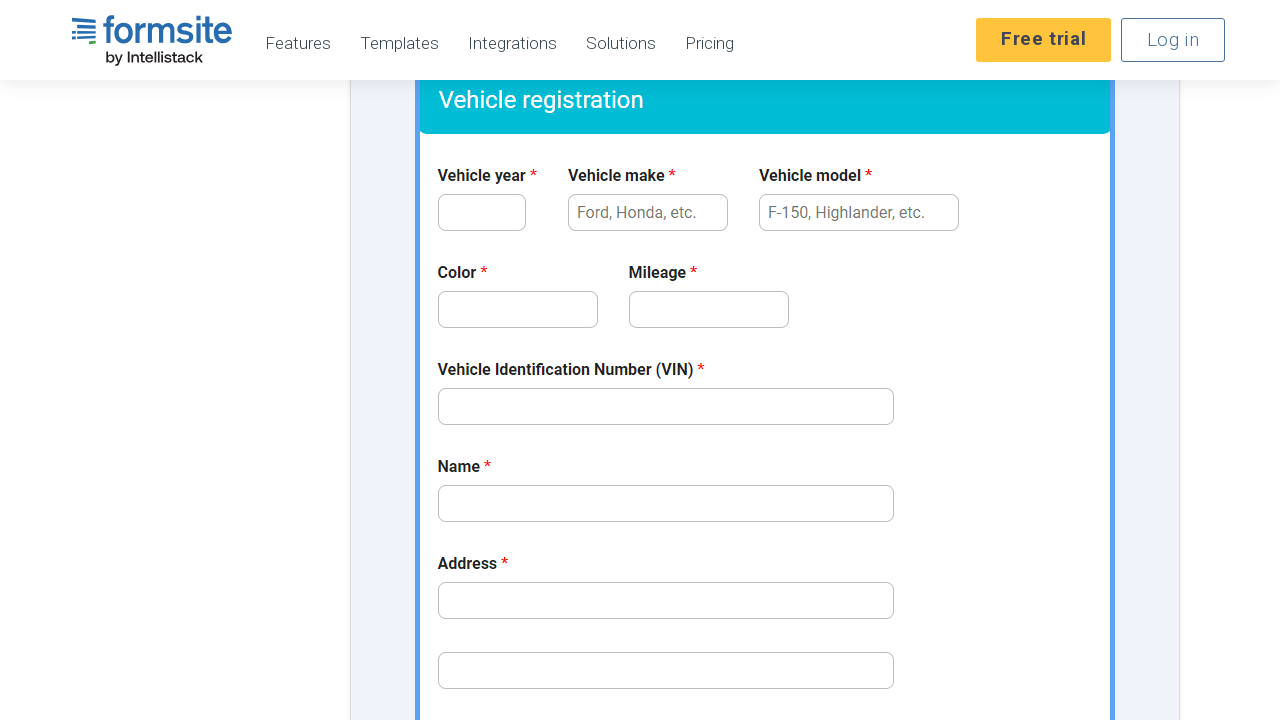